Tests deselecting all three checkboxes (assumes they are already selected)

Starting URL: http://www.qaclickacademy.com/practice.php

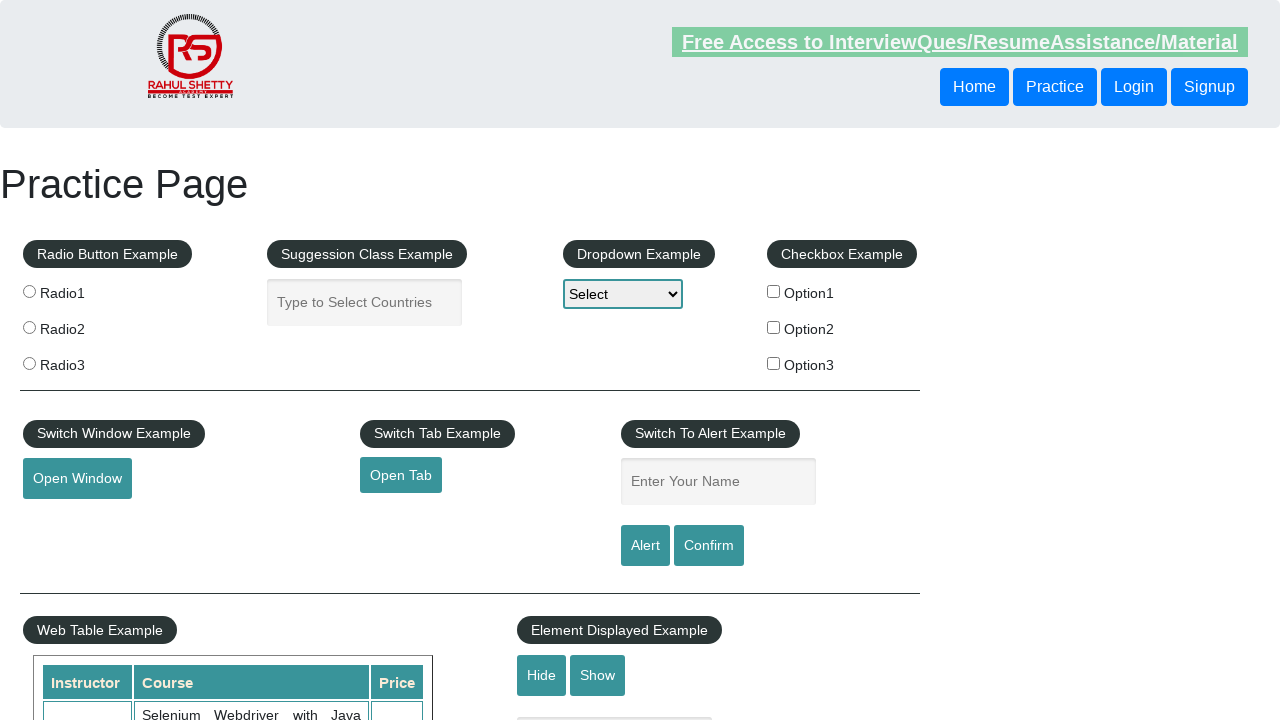

Navigated to QA Click Academy practice page
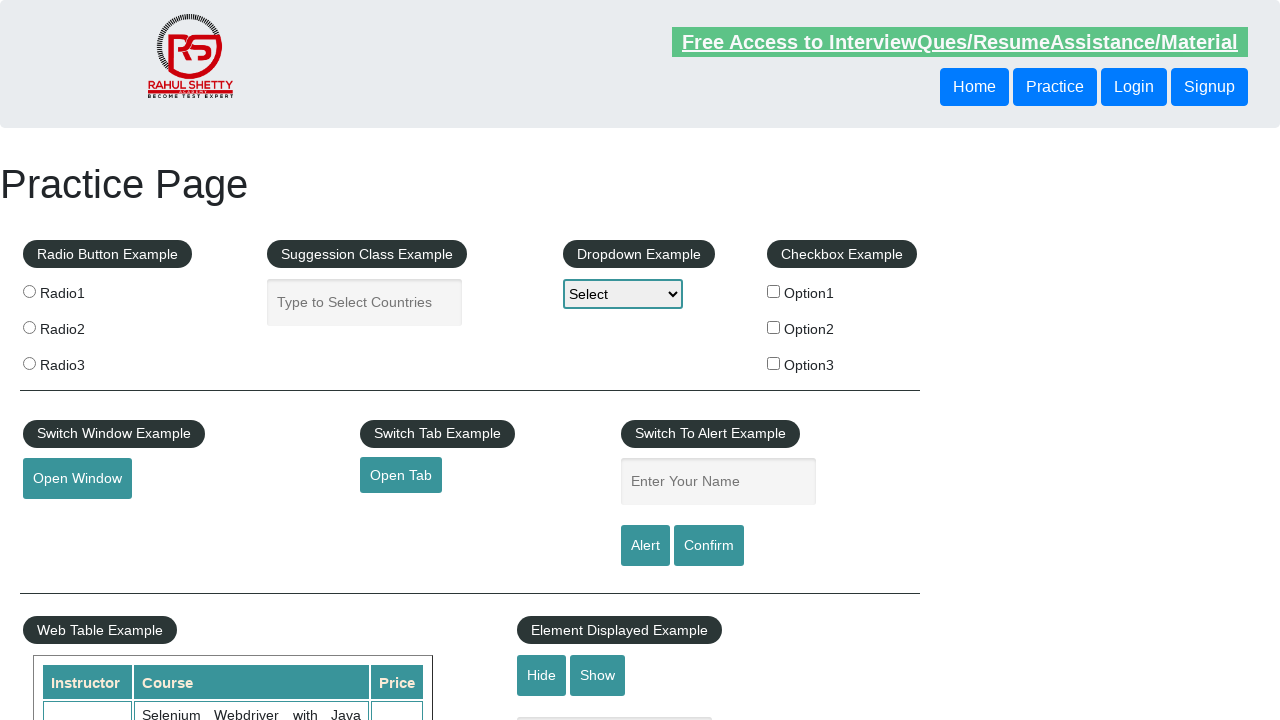

Clicked checkbox option 1 at (774, 291) on #checkBoxOption1
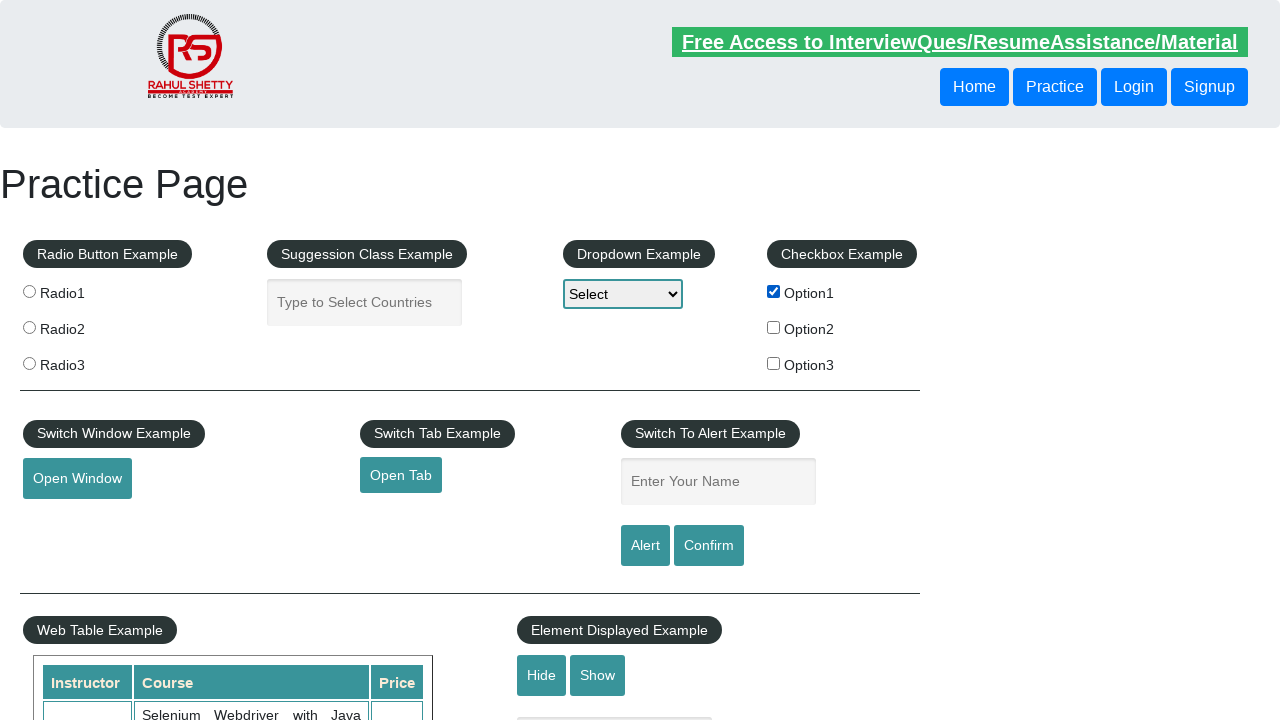

Clicked checkbox option 2 at (774, 327) on #checkBoxOption2
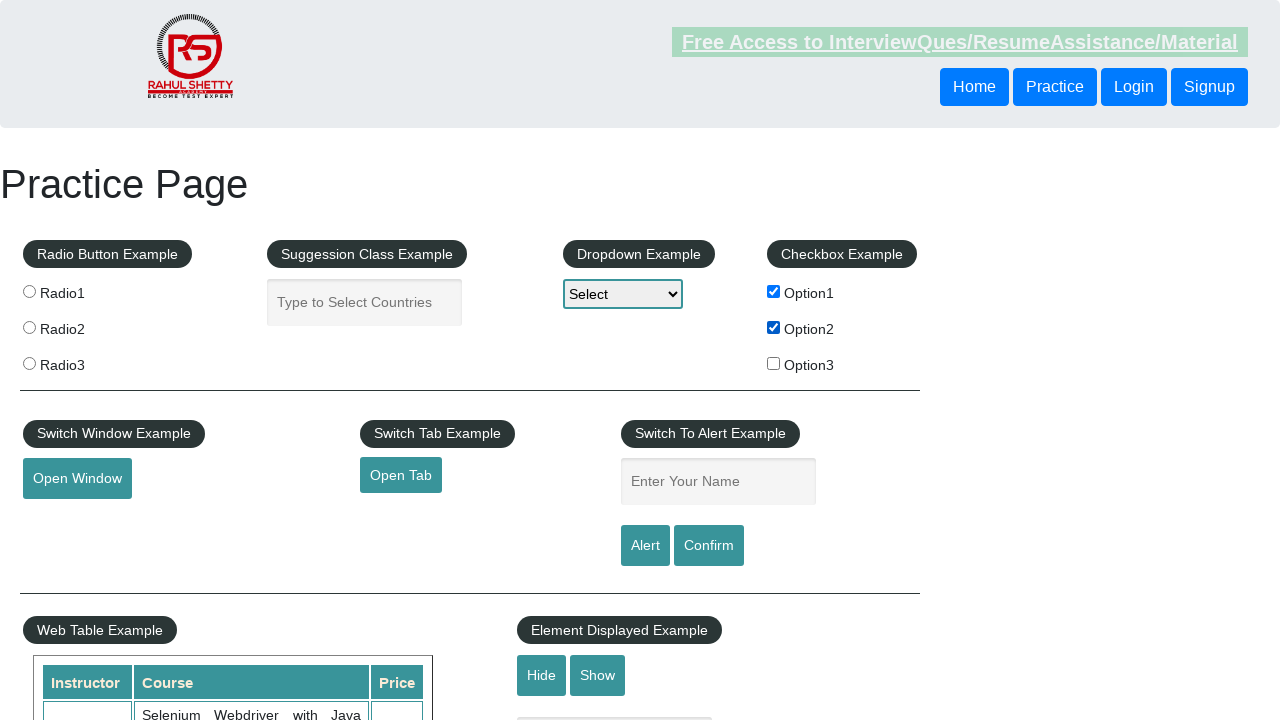

Clicked checkbox option 3 at (774, 363) on #checkBoxOption3
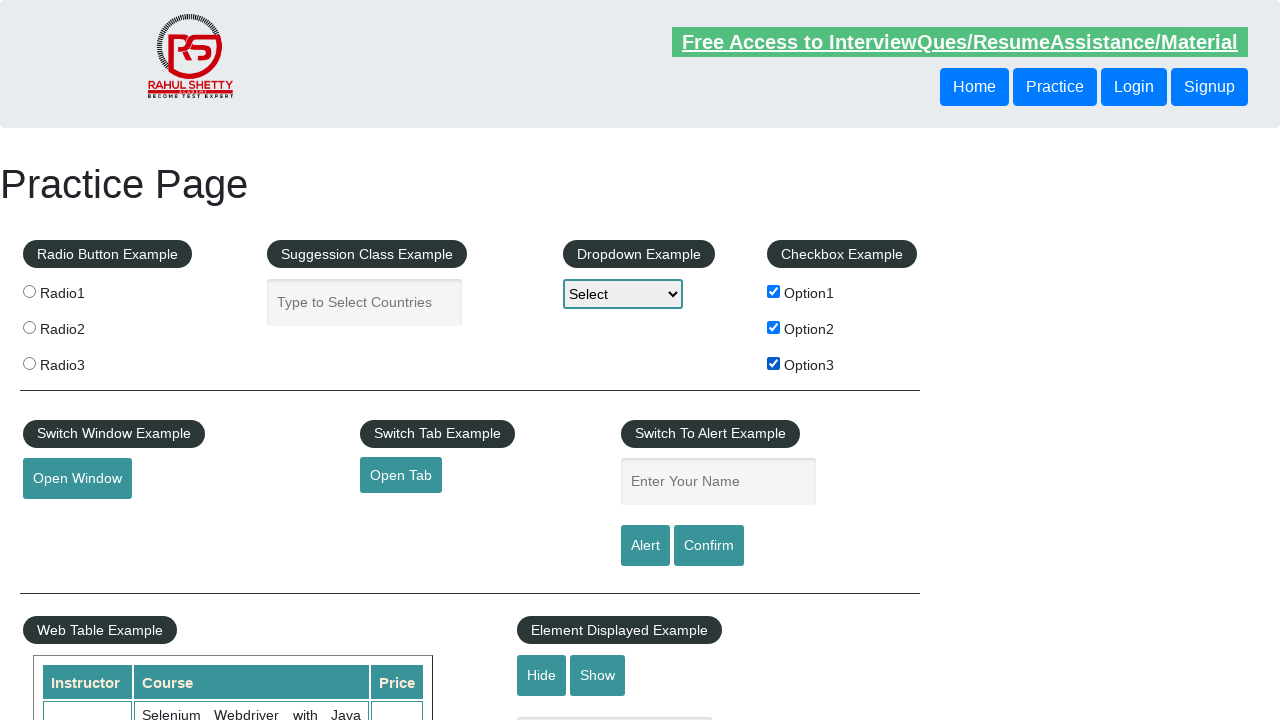

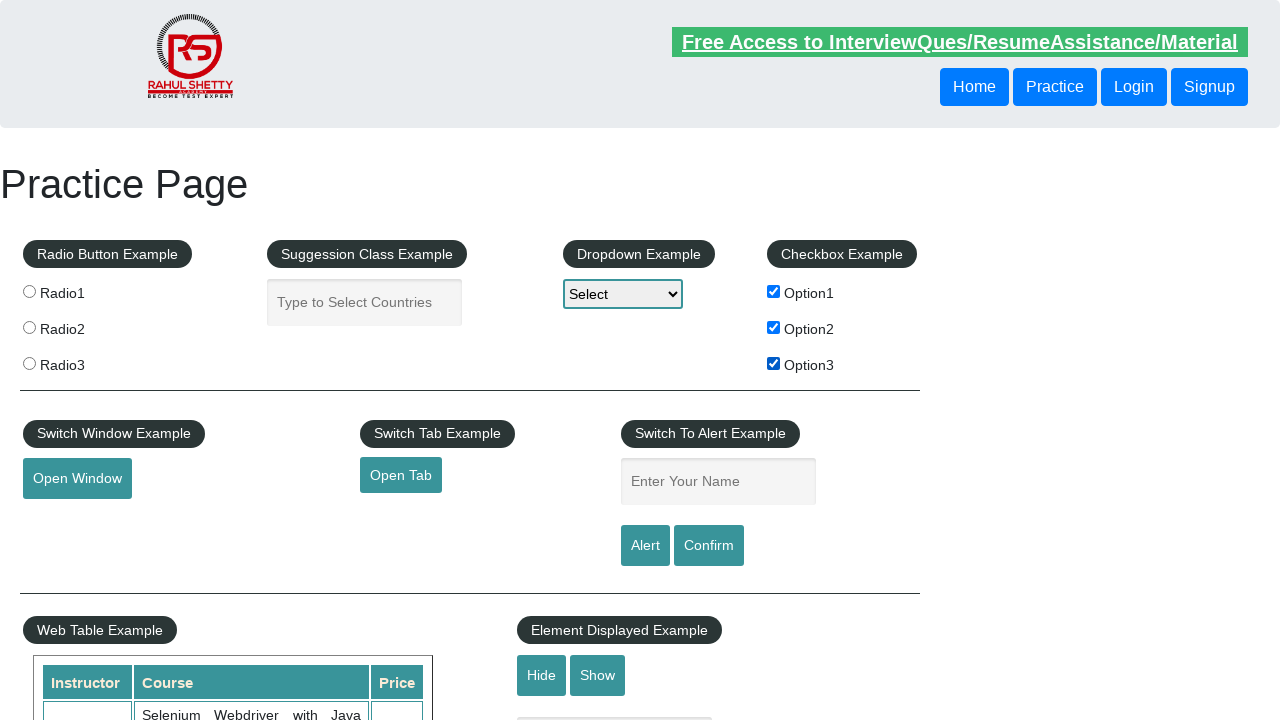